Tests hover menu navigation - hovers over menu items to reveal nested submenus

Starting URL: https://demoqa.com/menu/

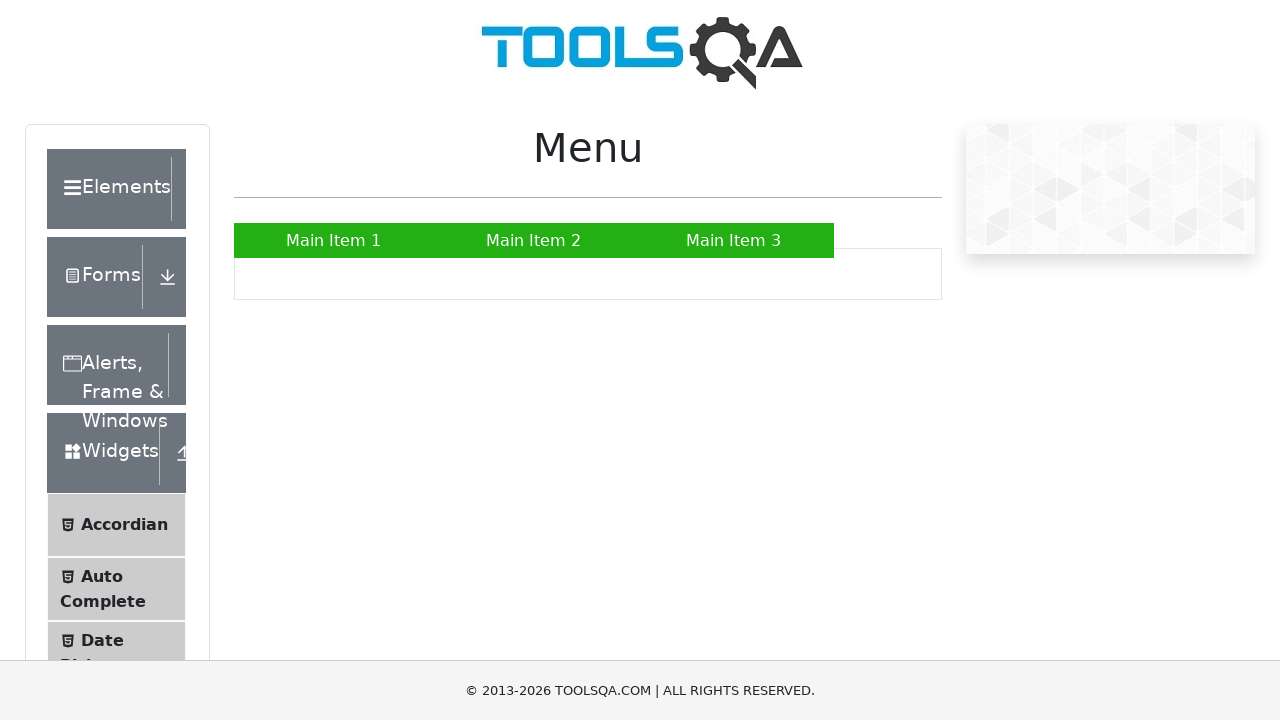

Hovered over Main Item 2 to reveal submenu at (534, 240) on xpath=//a[text()='Main Item 2']
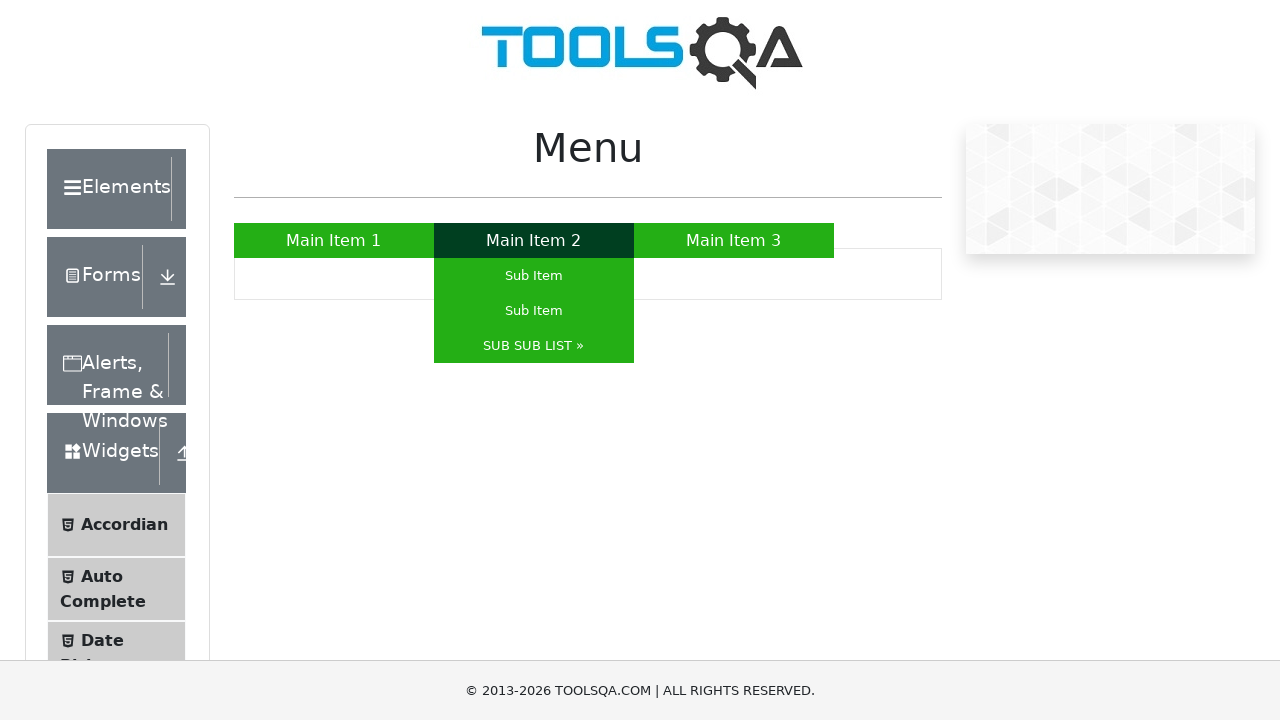

Hovered over SUB SUB LIST to reveal nested submenu at (534, 346) on xpath=//a[text()='SUB SUB LIST »']
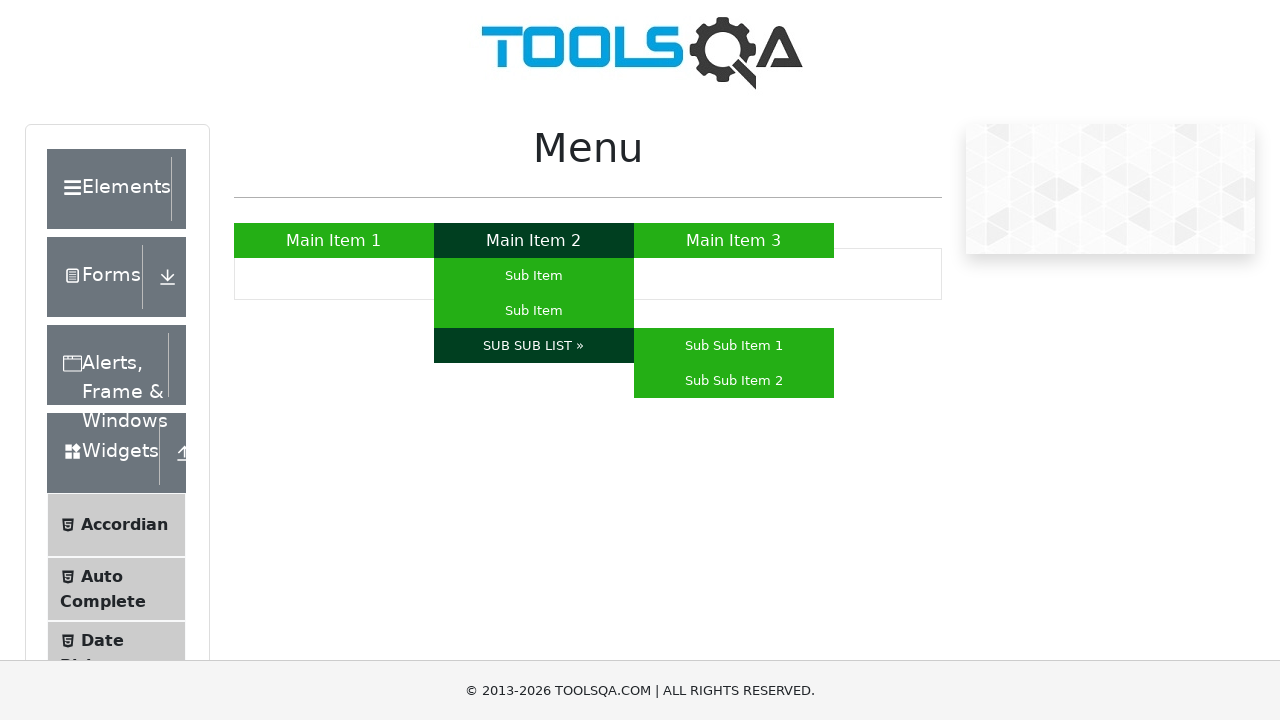

Hovered over Sub Sub Item 1 at (734, 346) on xpath=//a[text()='Sub Sub Item 1']
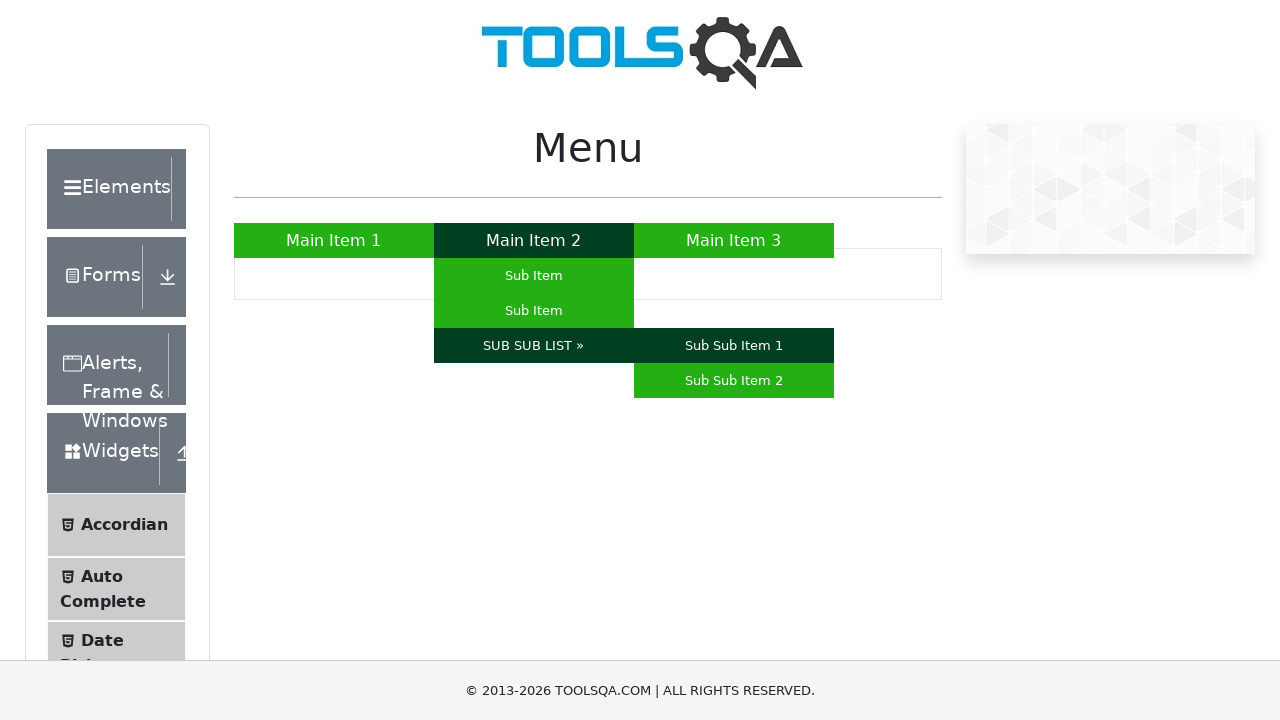

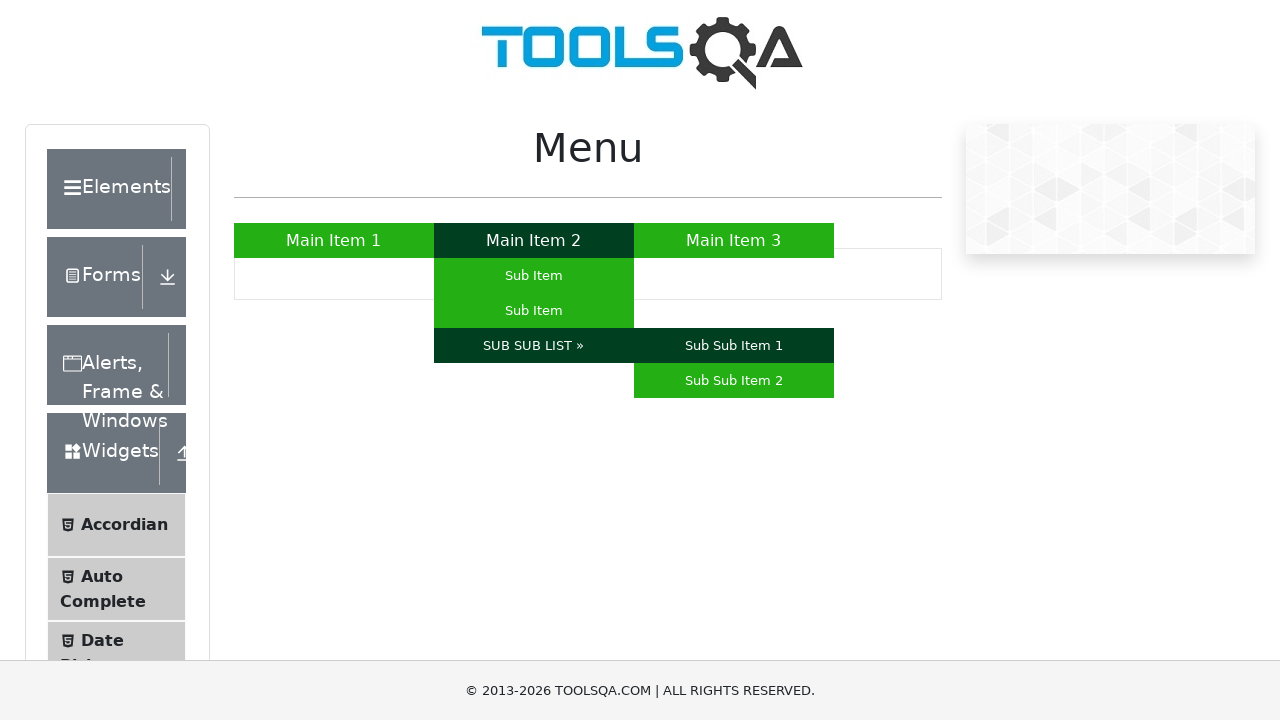